Tests the job search functionality on the Colombian employment search website by entering a search query in the search input field

Starting URL: https://www.buscadordeempleo.gov.co/#/home

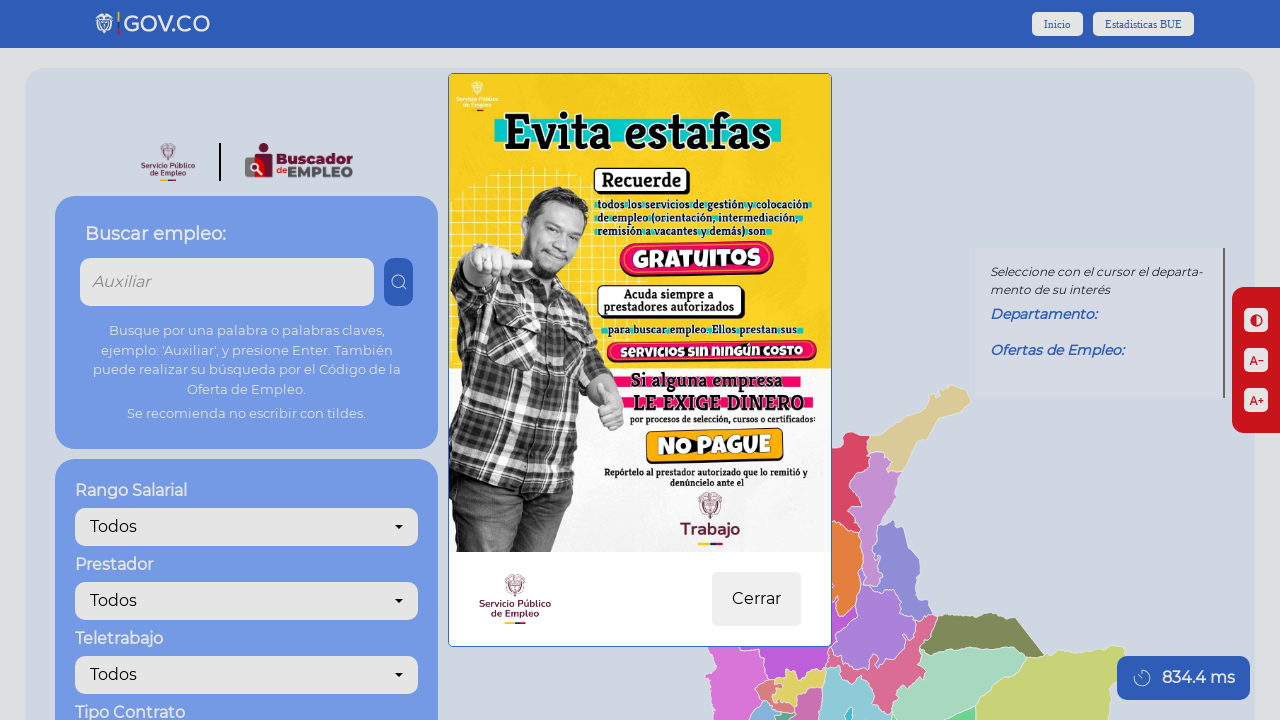

Filled job search input with 'desarrollador web' on input[name='search-job-input']
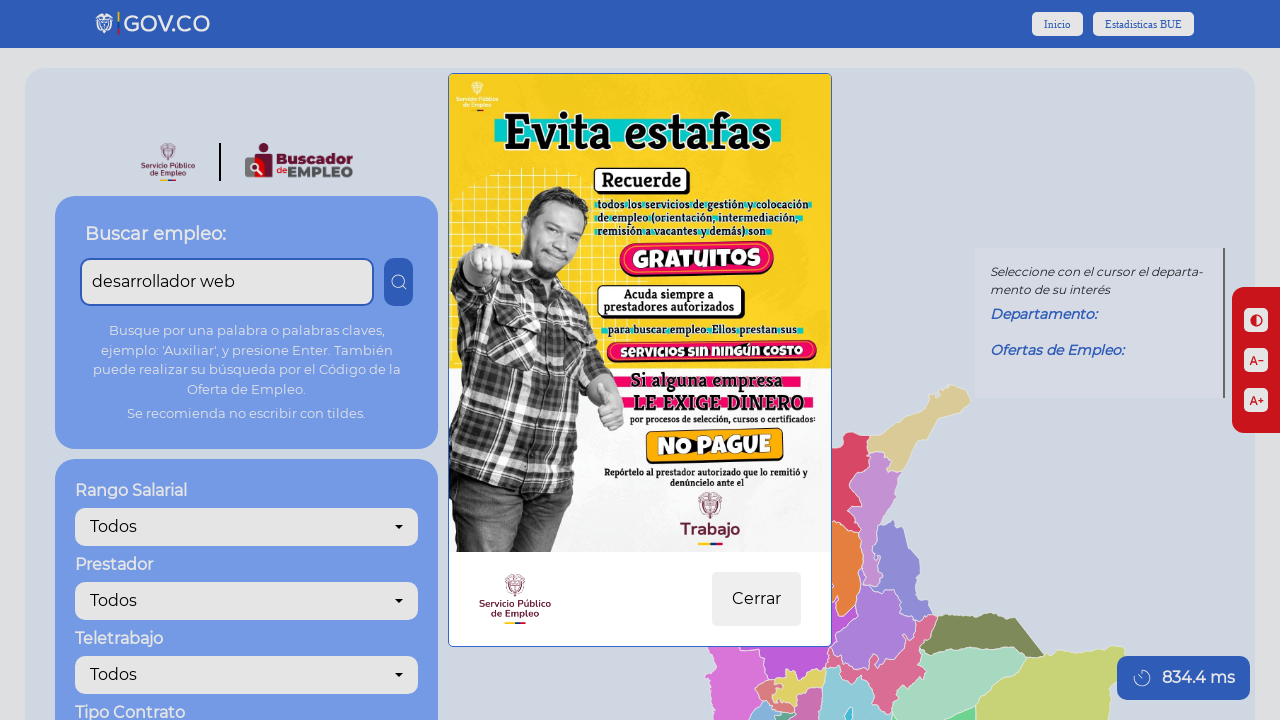

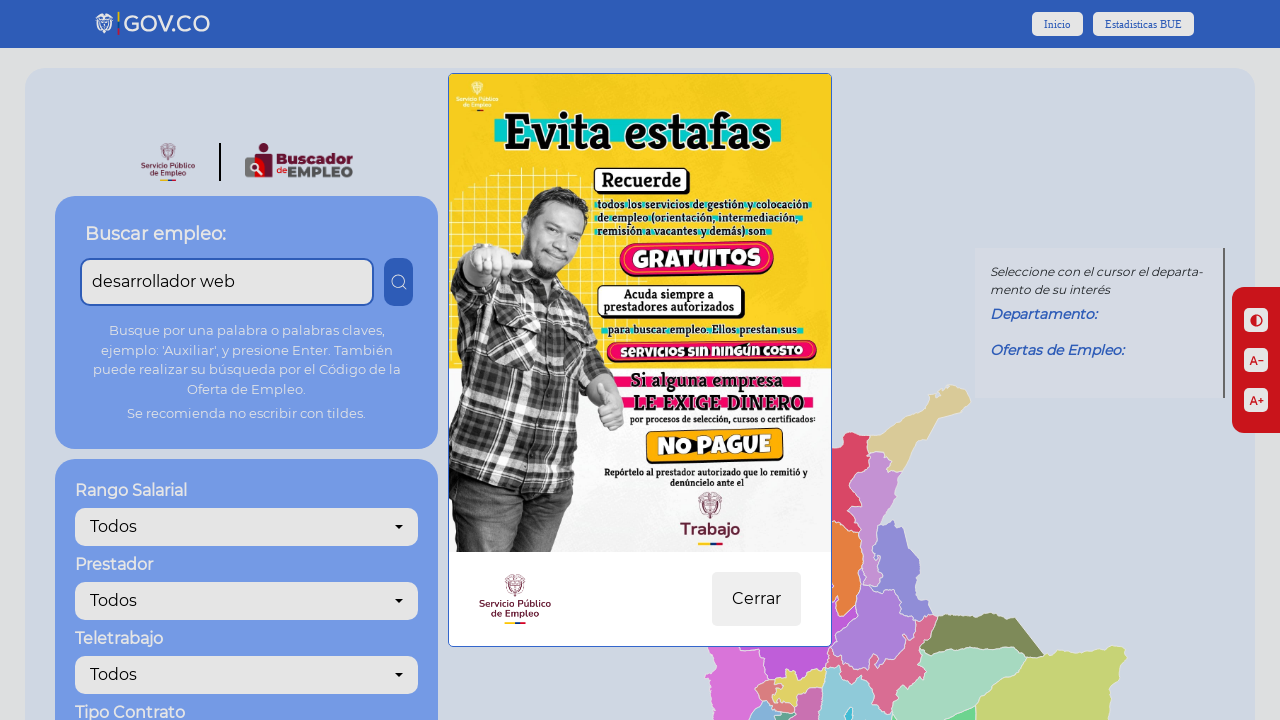